Navigates to the Funds Explorer ranking page and verifies that the table with fund data loads correctly, including the header and data rows.

Starting URL: https://www.fundsexplorer.com.br/ranking

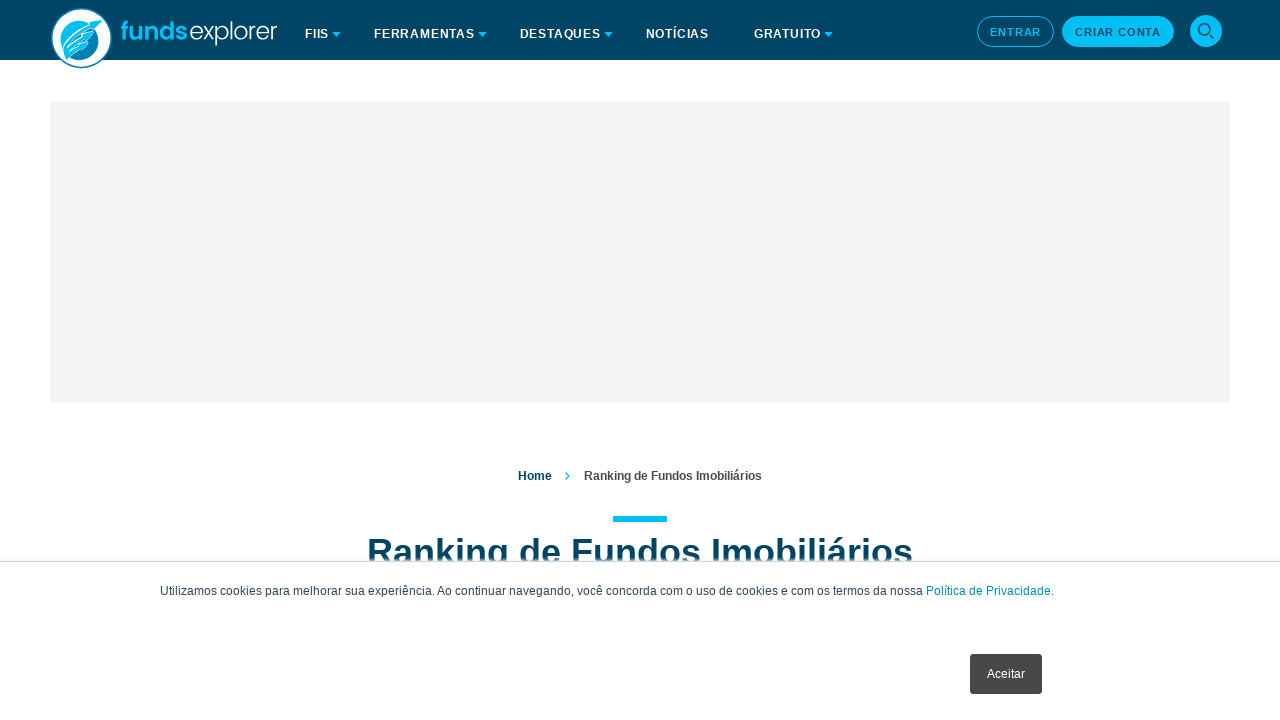

Navigated to Funds Explorer ranking page
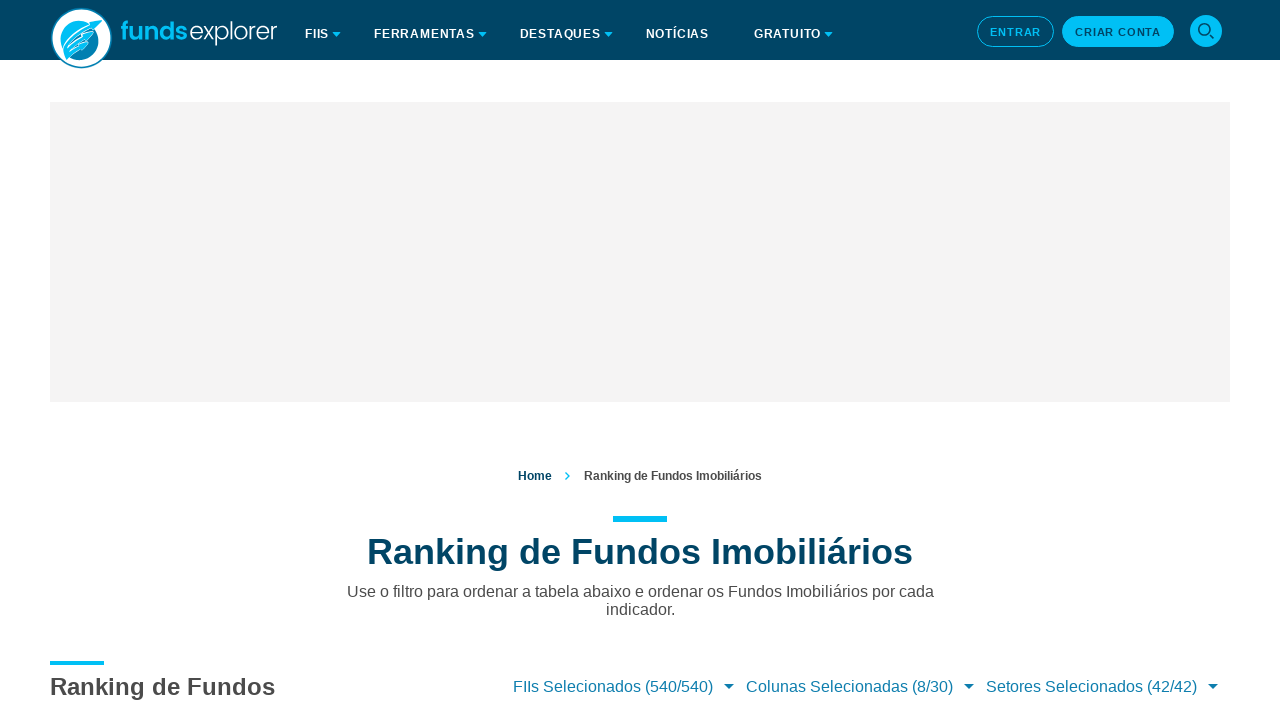

Table body loaded with fund data
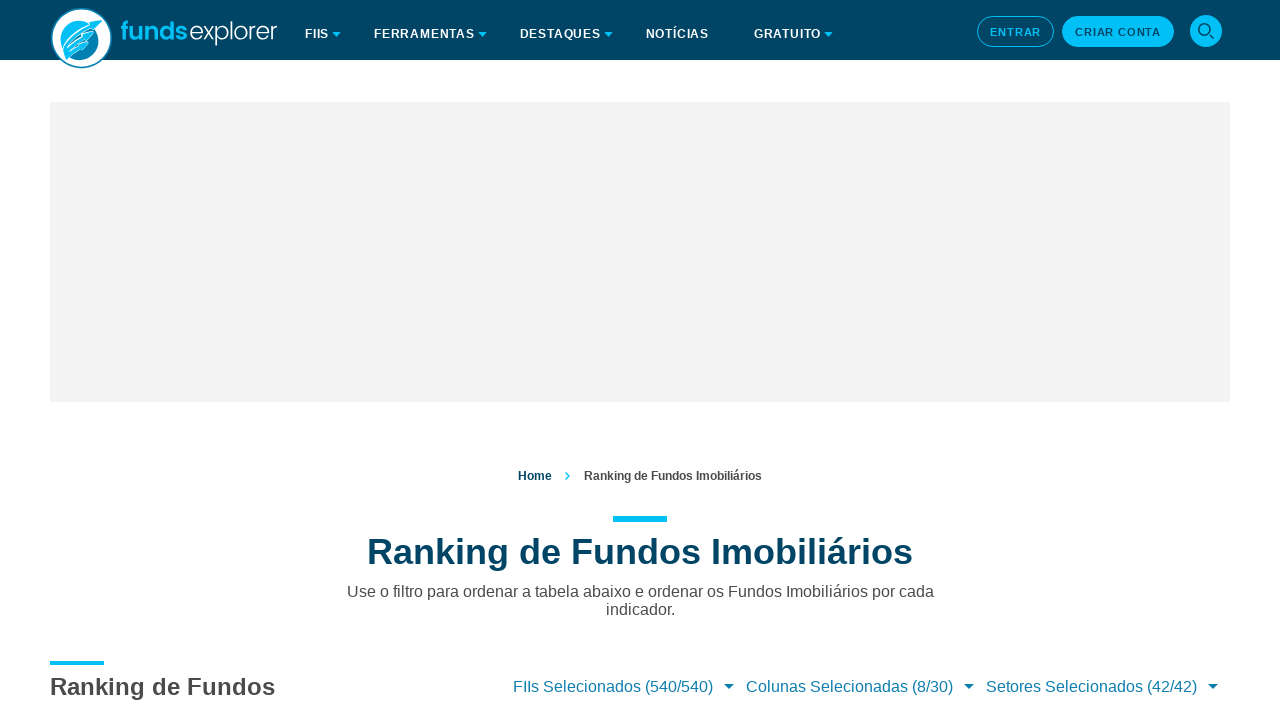

Table header with column titles verified
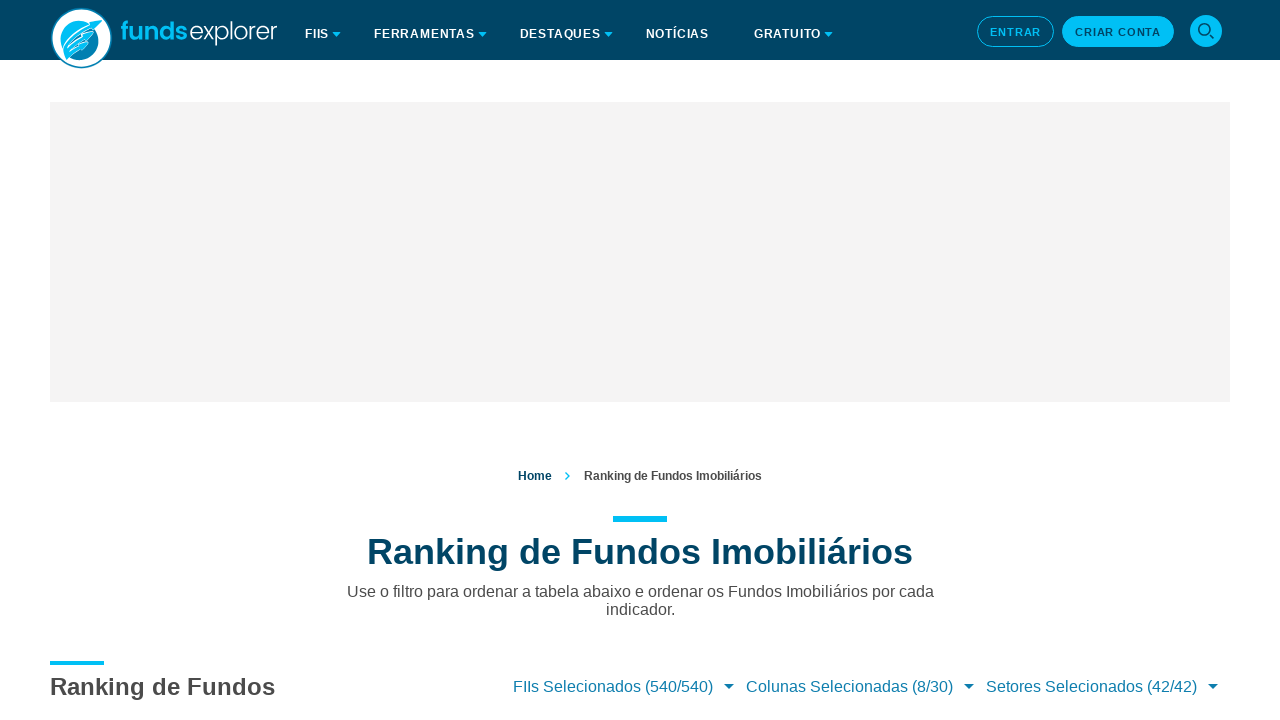

Table data rows verified with fund information
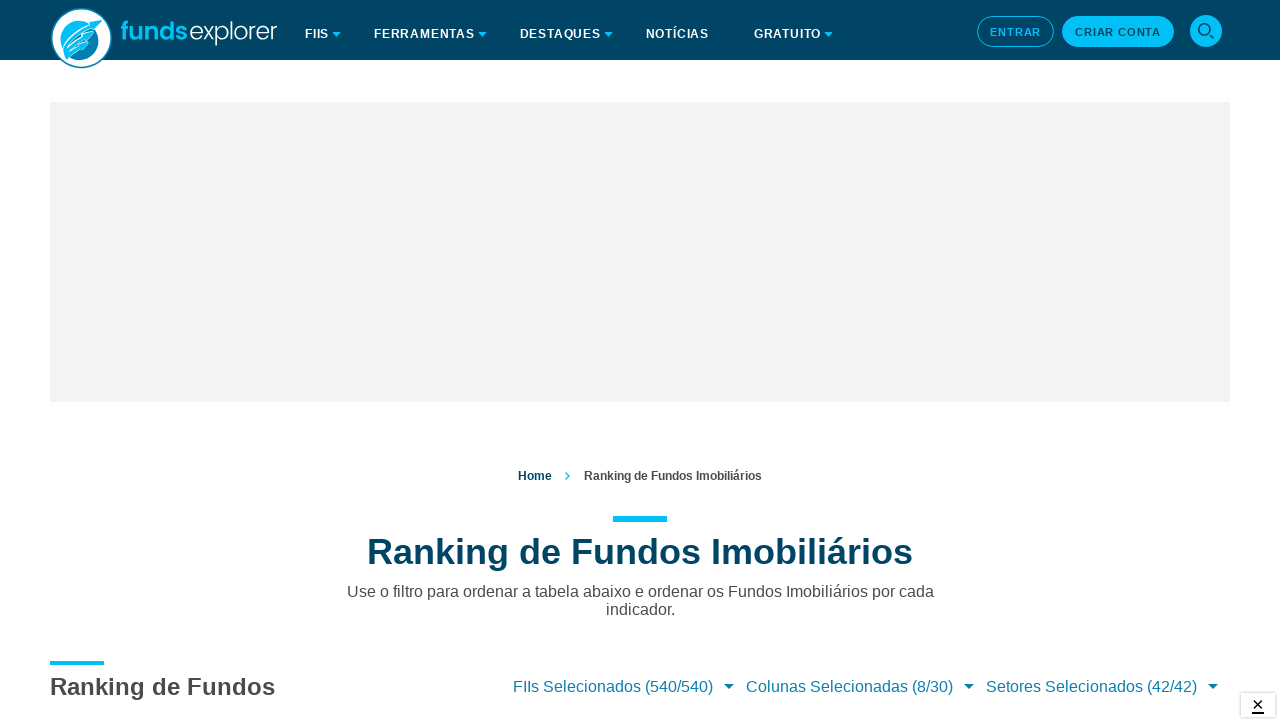

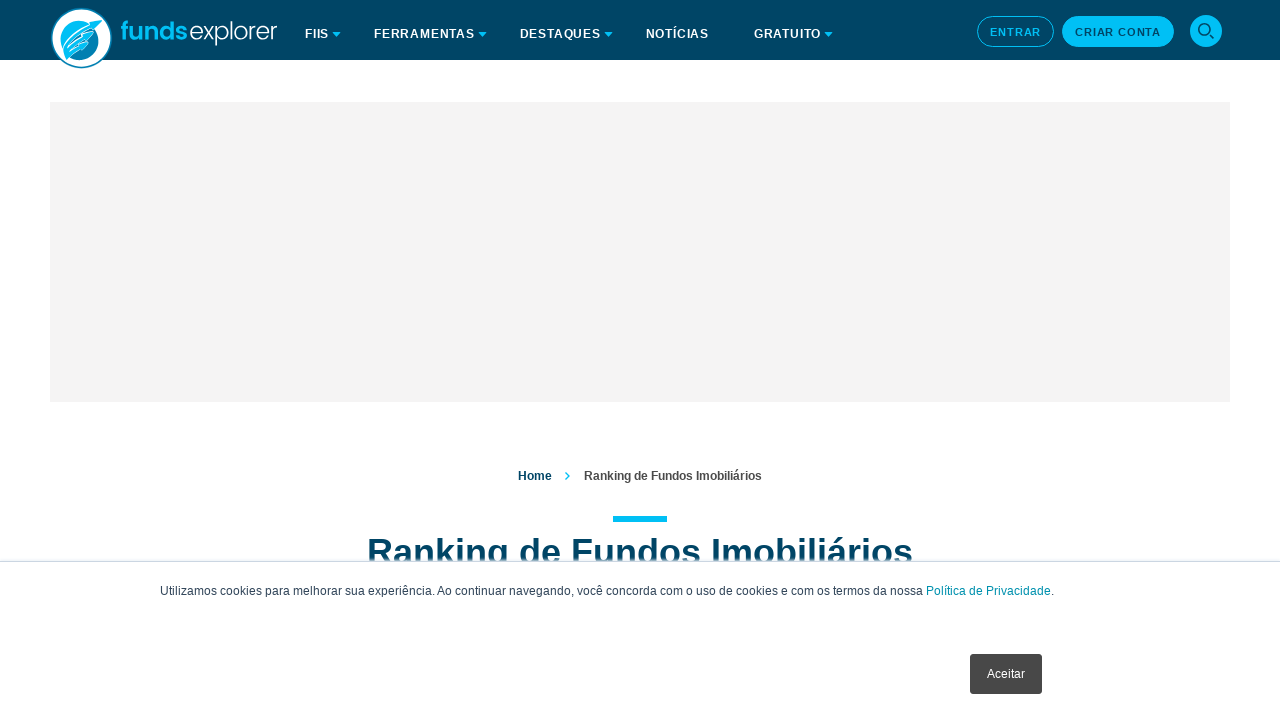